Navigates to the OrangeHRM demo login page and verifies the page loads by checking the title and URL

Starting URL: https://opensource-demo.orangehrmlive.com/web/index.php/auth/login

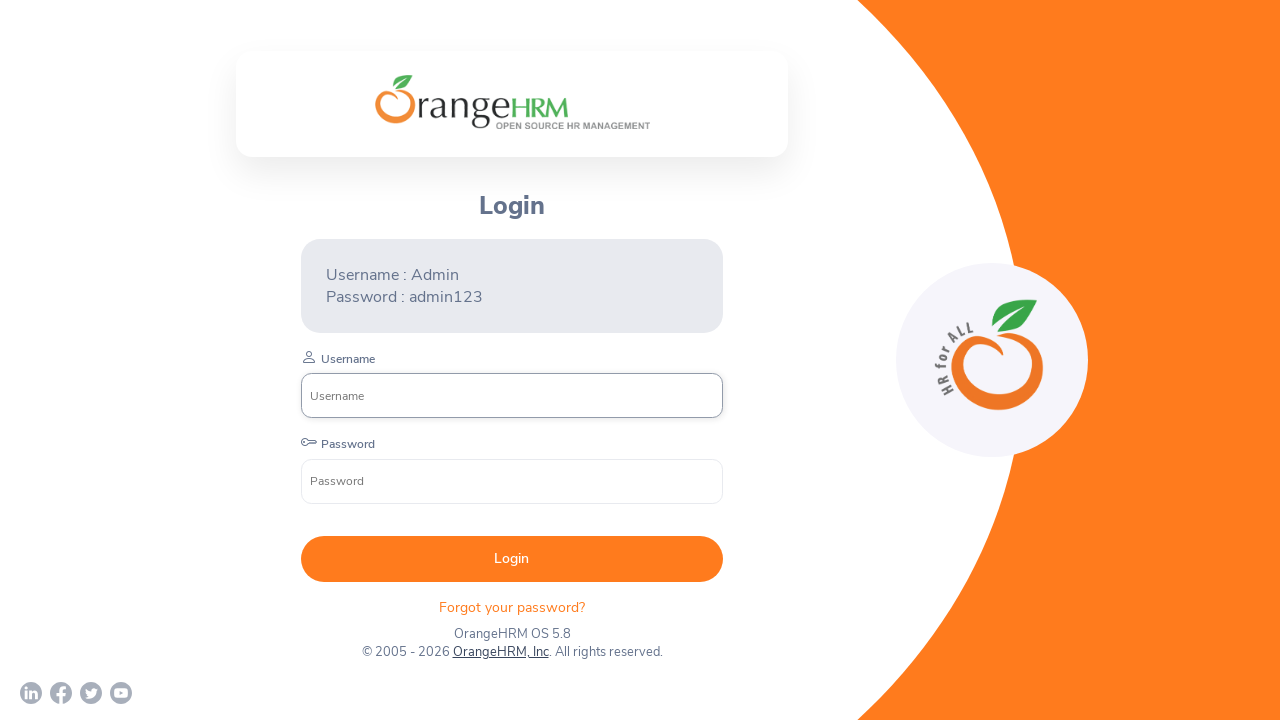

Waited for page to reach 'domcontentloaded' state
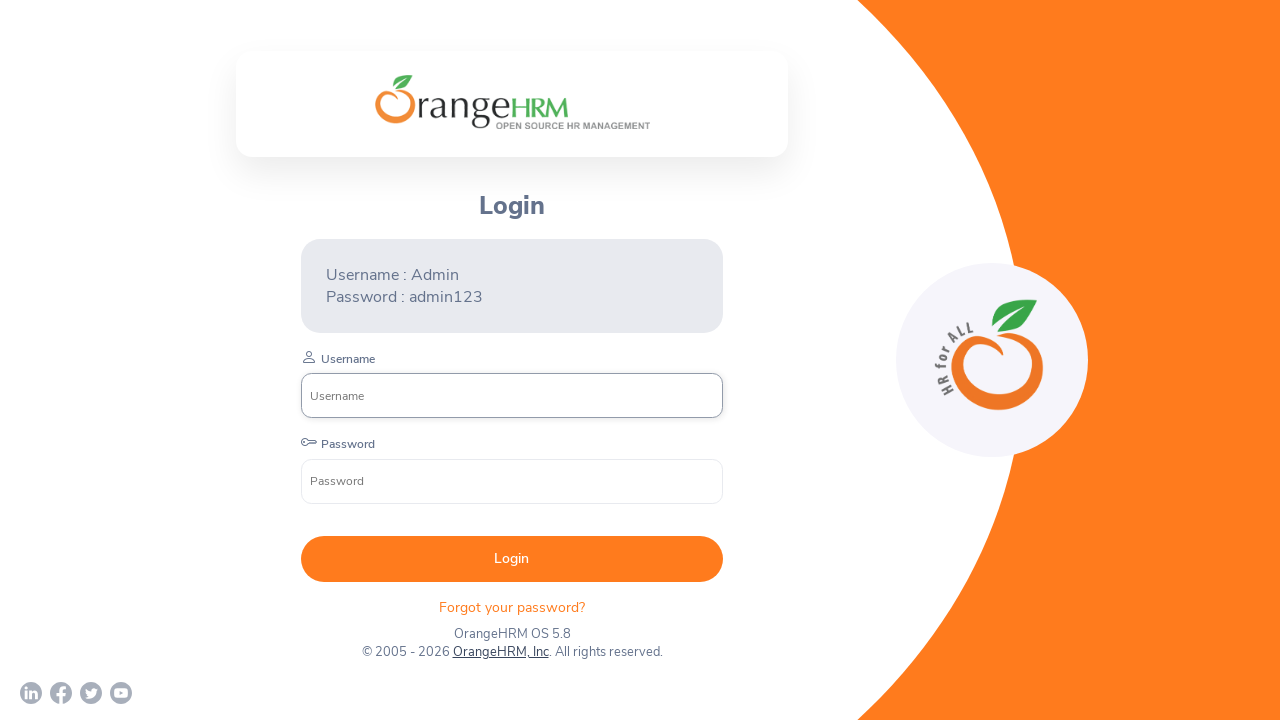

Retrieved page title: 'OrangeHRM'
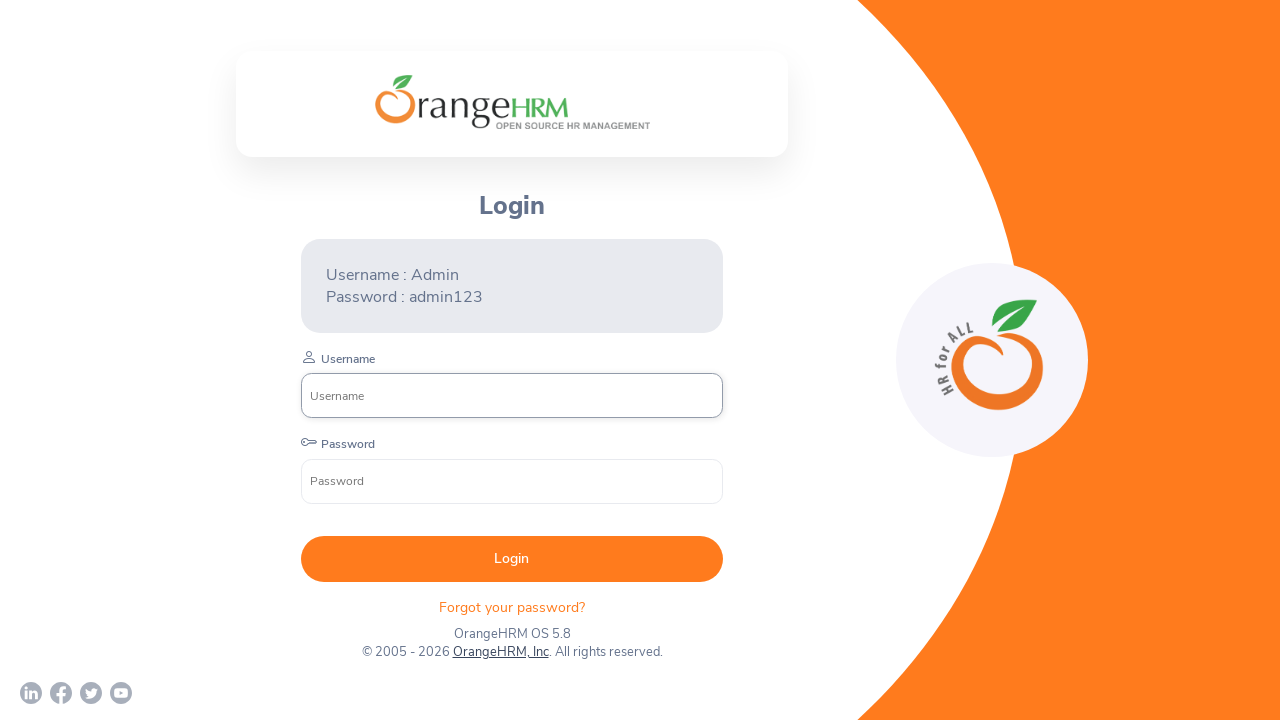

Retrieved current URL: 'https://opensource-demo.orangehrmlive.com/web/index.php/auth/login'
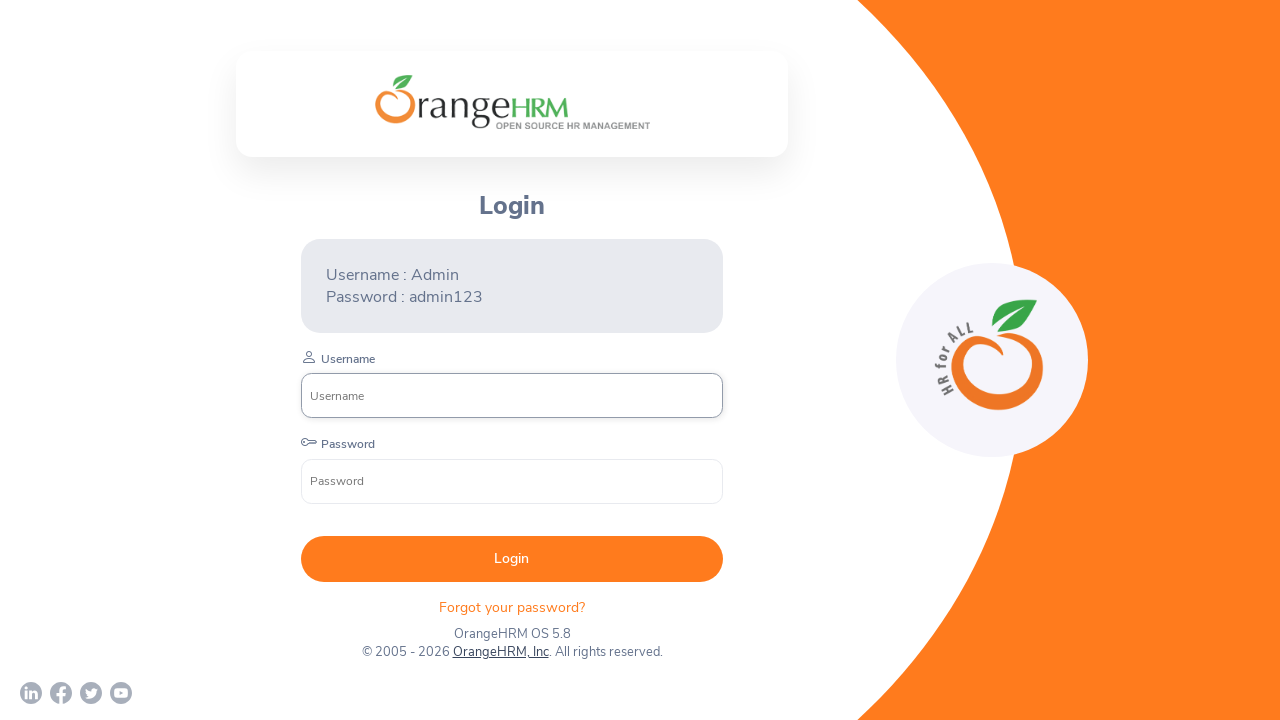

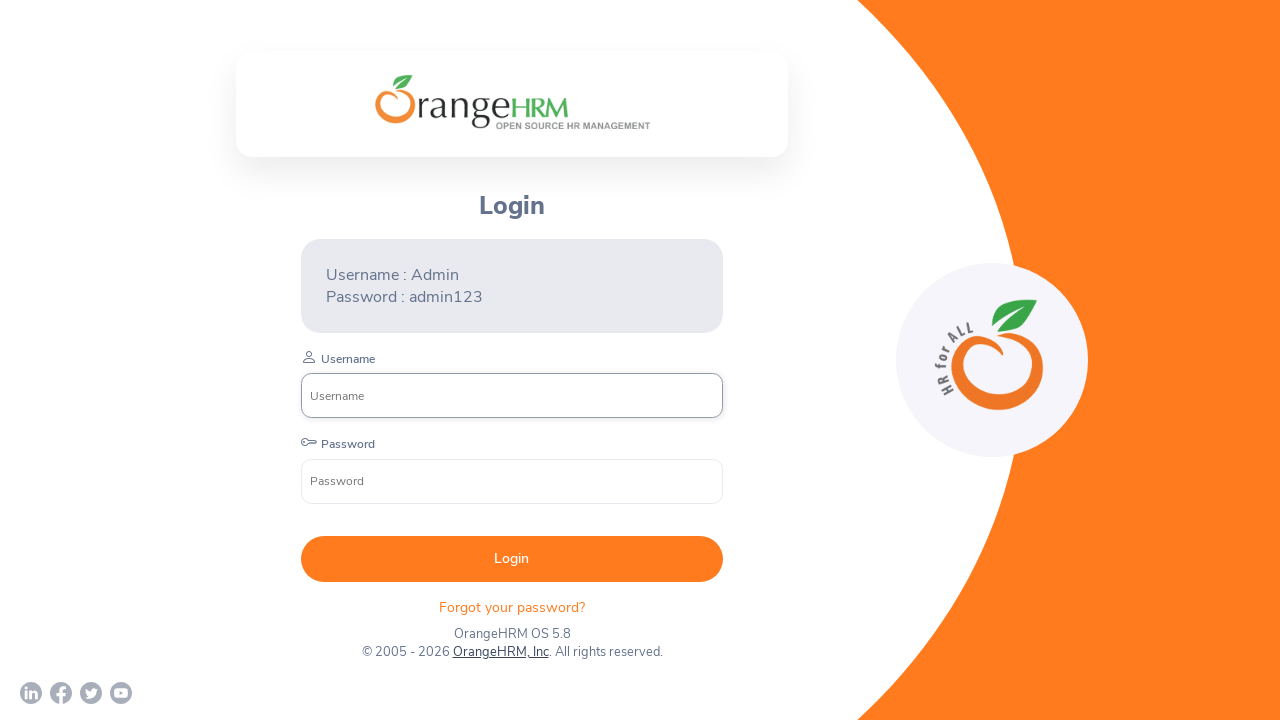